Tests the Star Wars Unlimited card gallery by clicking on card images to open their detail modal and then closing the modal using the close button.

Starting URL: https://starwarsunlimited.com/it/cards

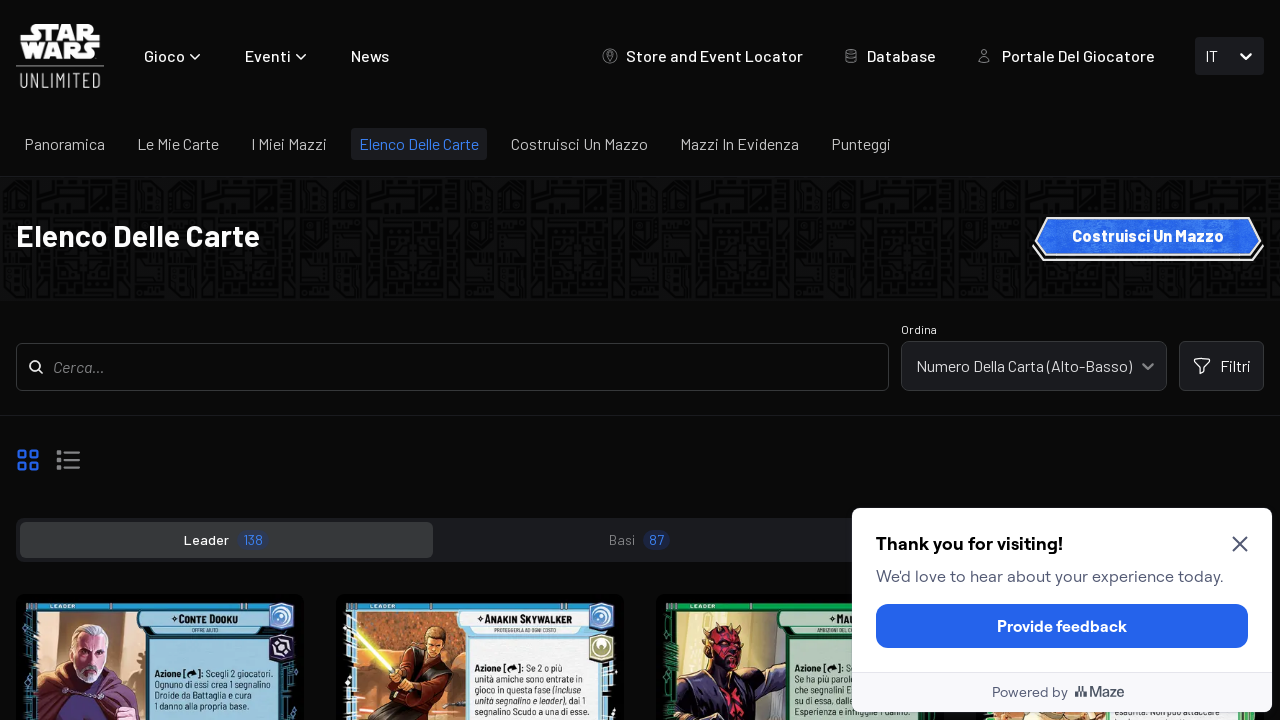

Waited 5 seconds for cards page to load
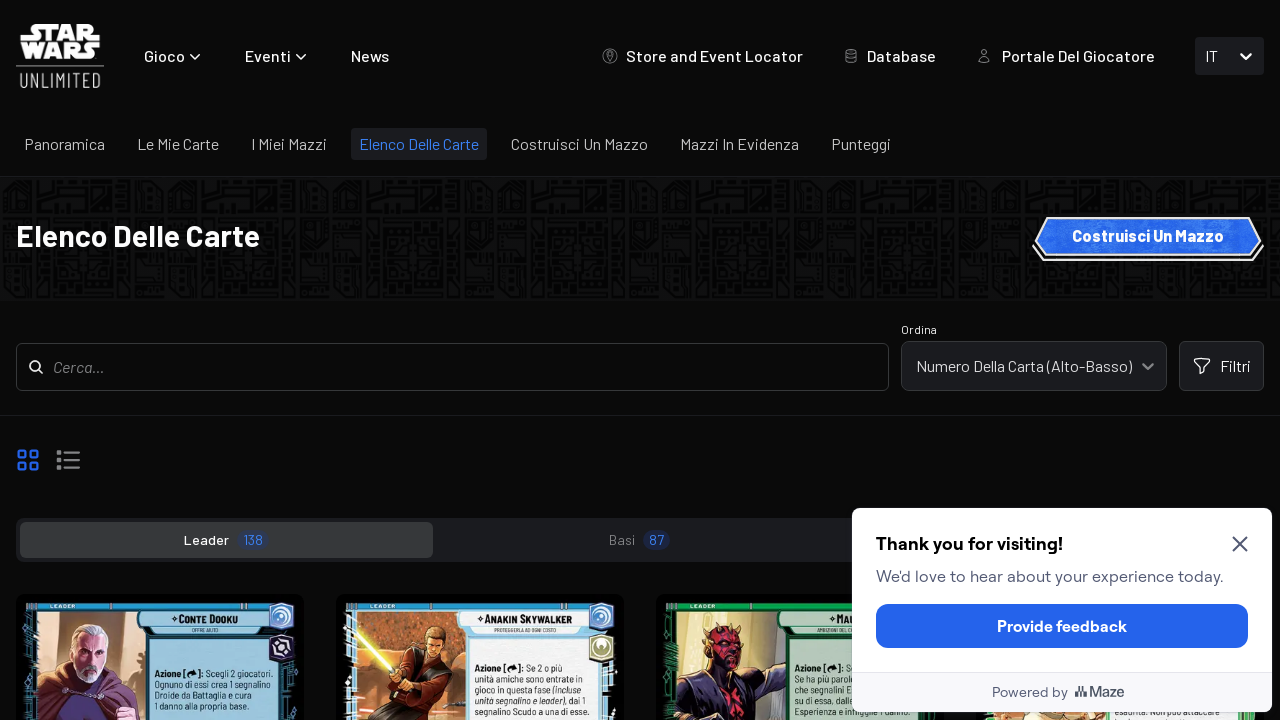

Card images with 'Fronte' alt text are now visible
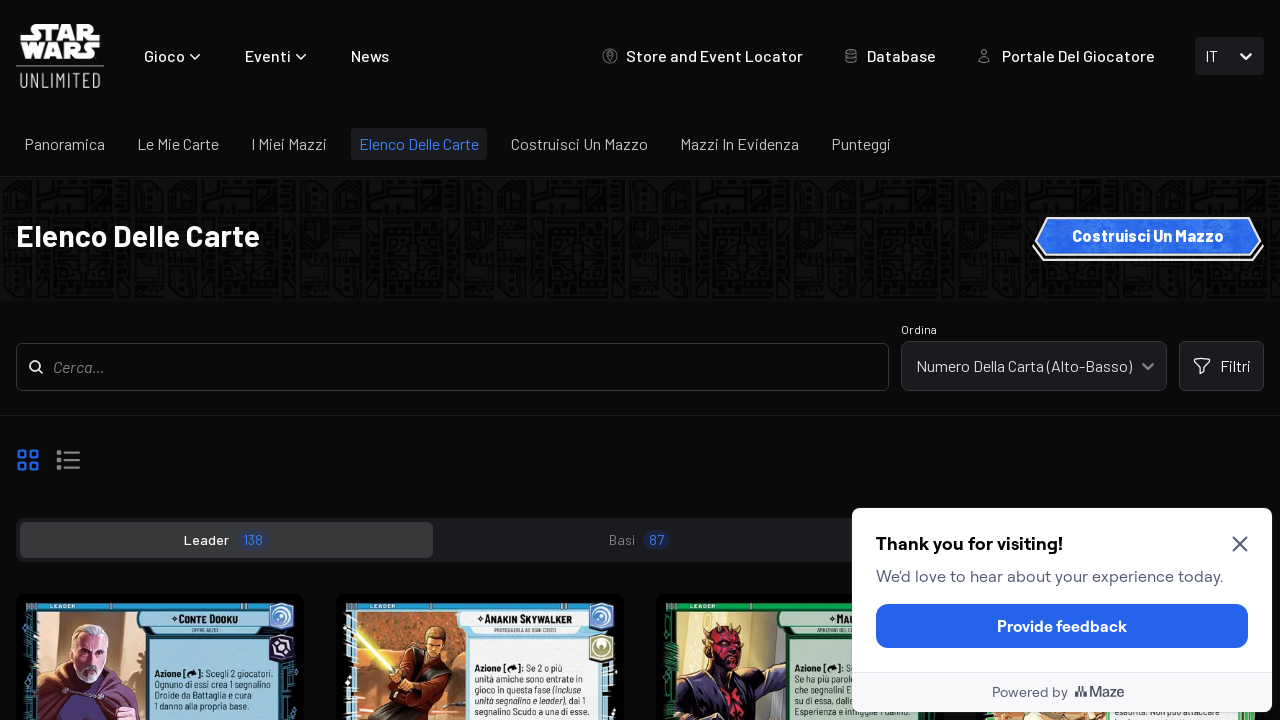

Located all card images on the page
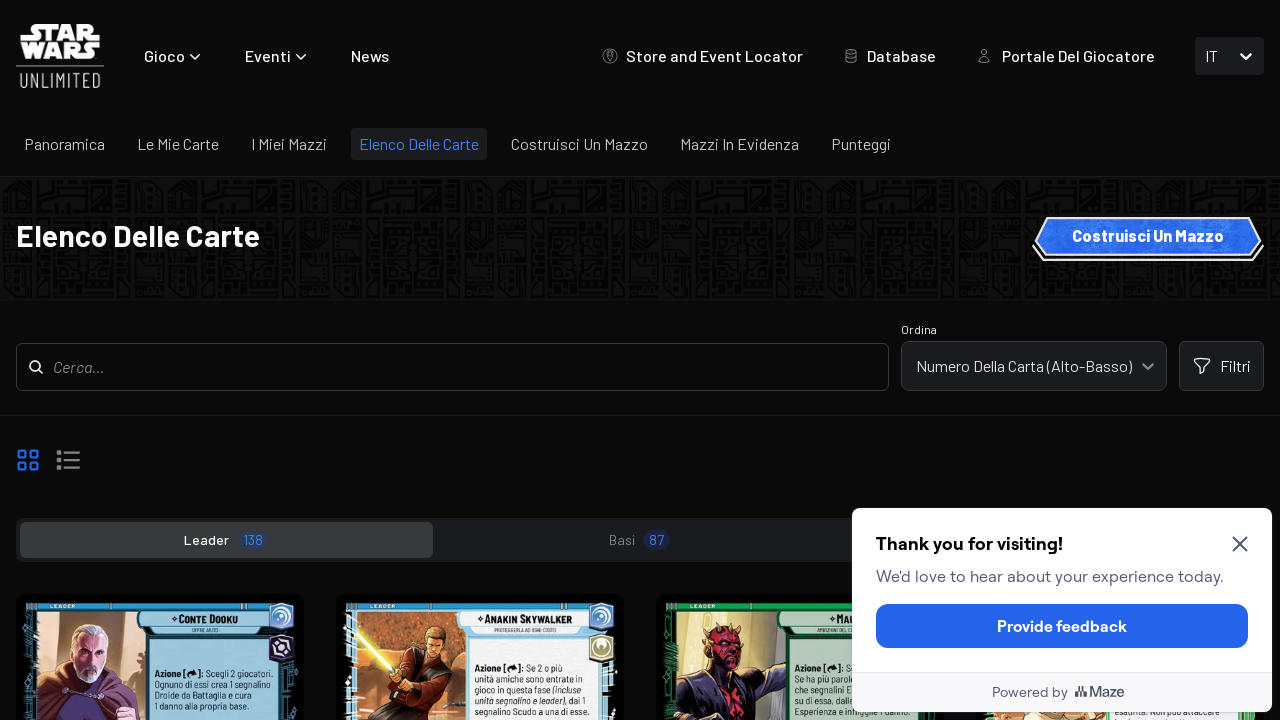

Found 40 card images
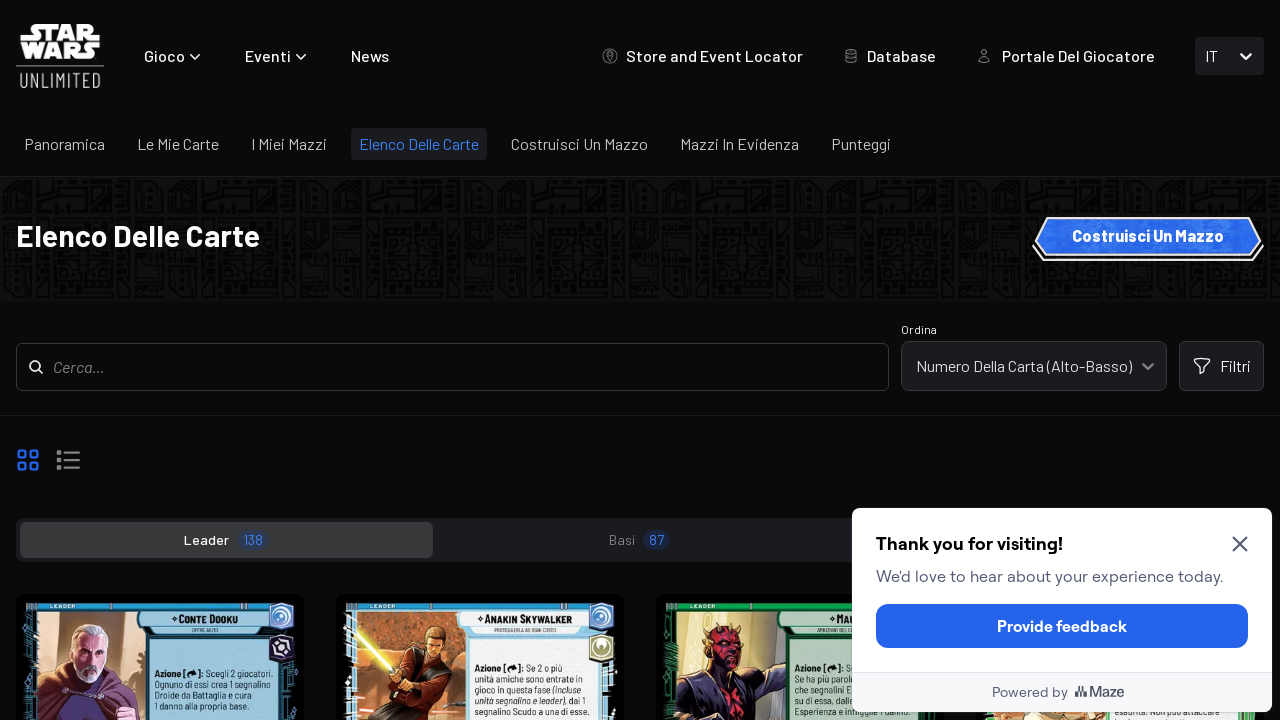

Clicked on card 1 to open detail modal at (160, 618) on img[alt*='Fronte'] >> nth=0
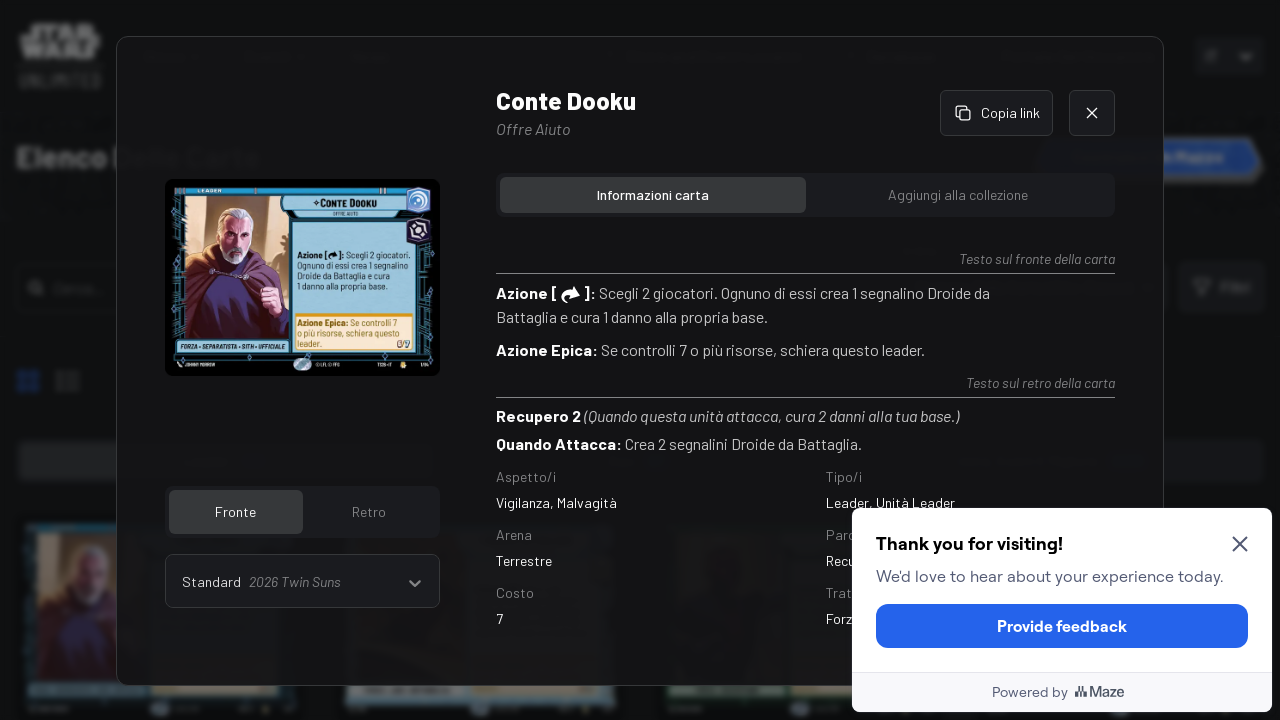

Waited for modal to appear
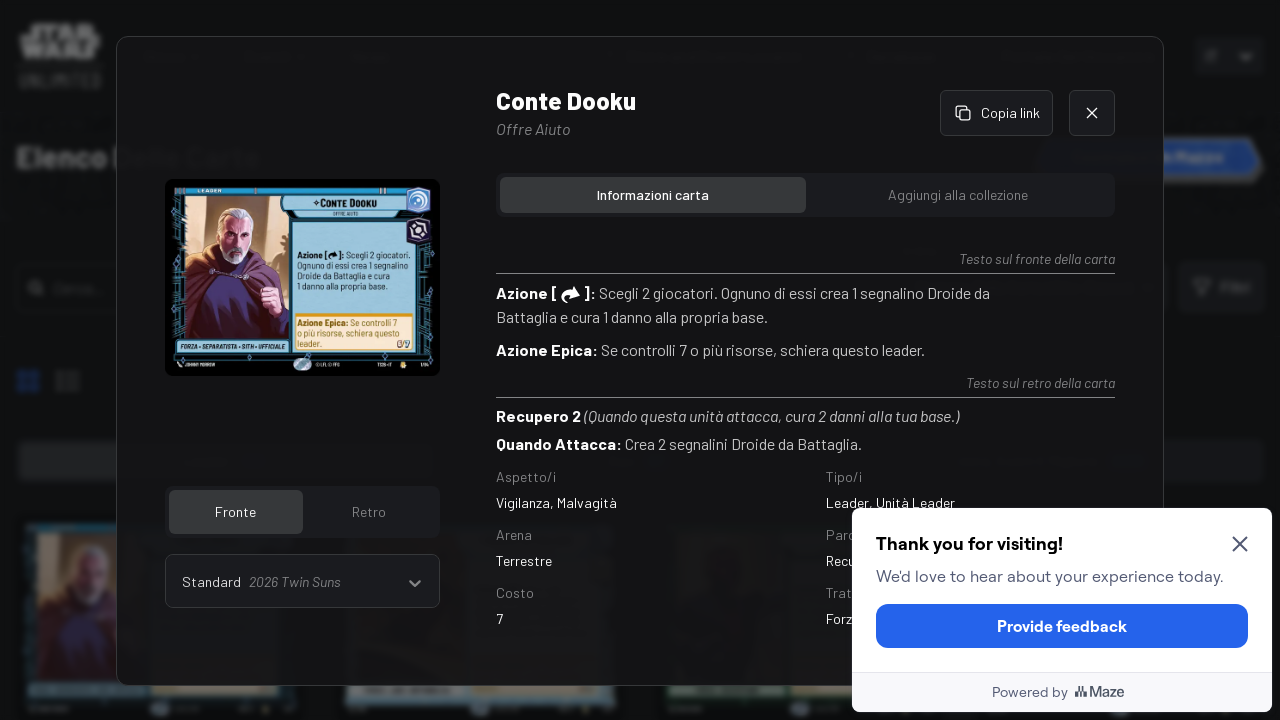

Clicked close button to dismiss modal at (1092, 113) on div > div.mb-6.ml\:mb-8 > div > div.flex.gap-4.items-start > button:nth-child(2)
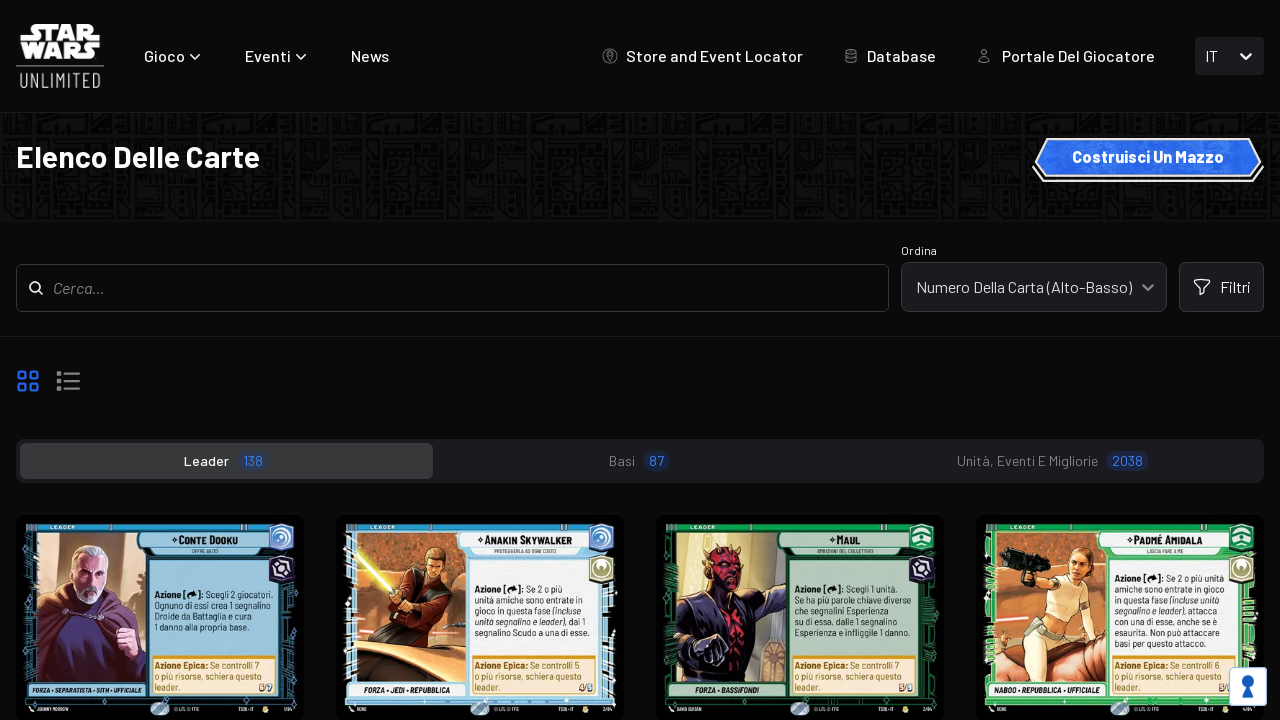

Waited for modal to close
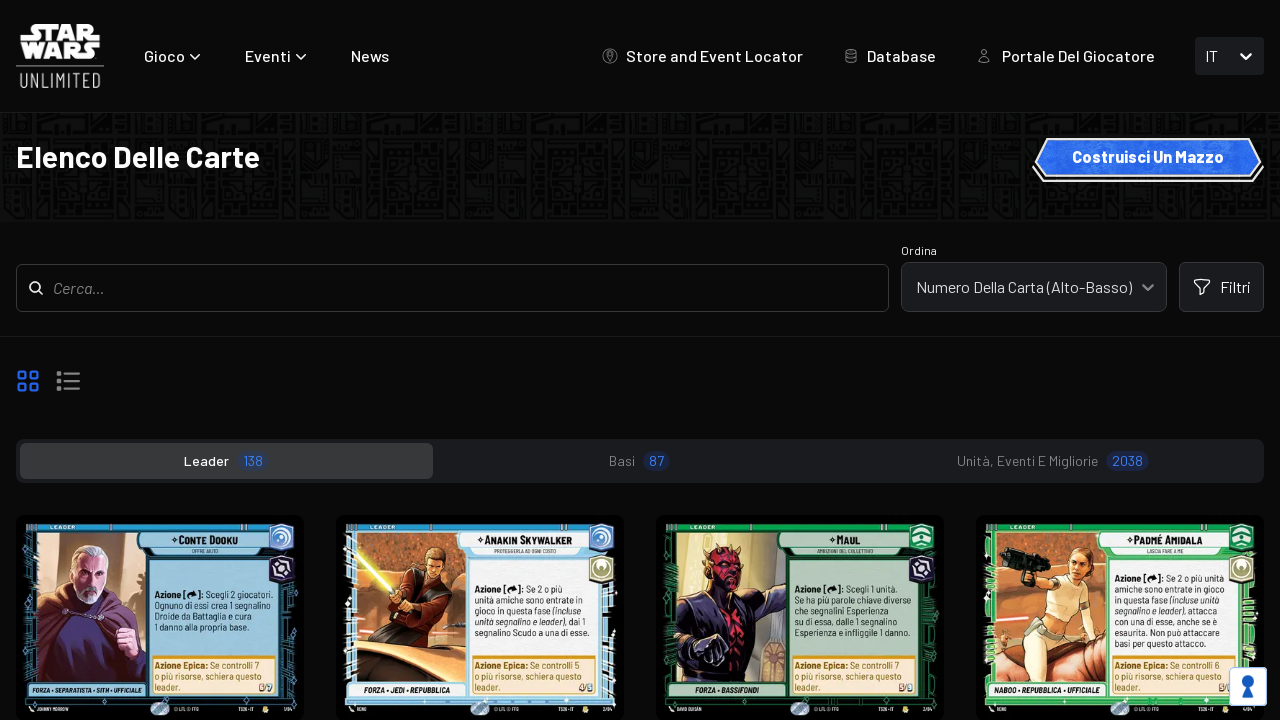

Clicked on card 2 to open detail modal at (480, 618) on img[alt*='Fronte'] >> nth=1
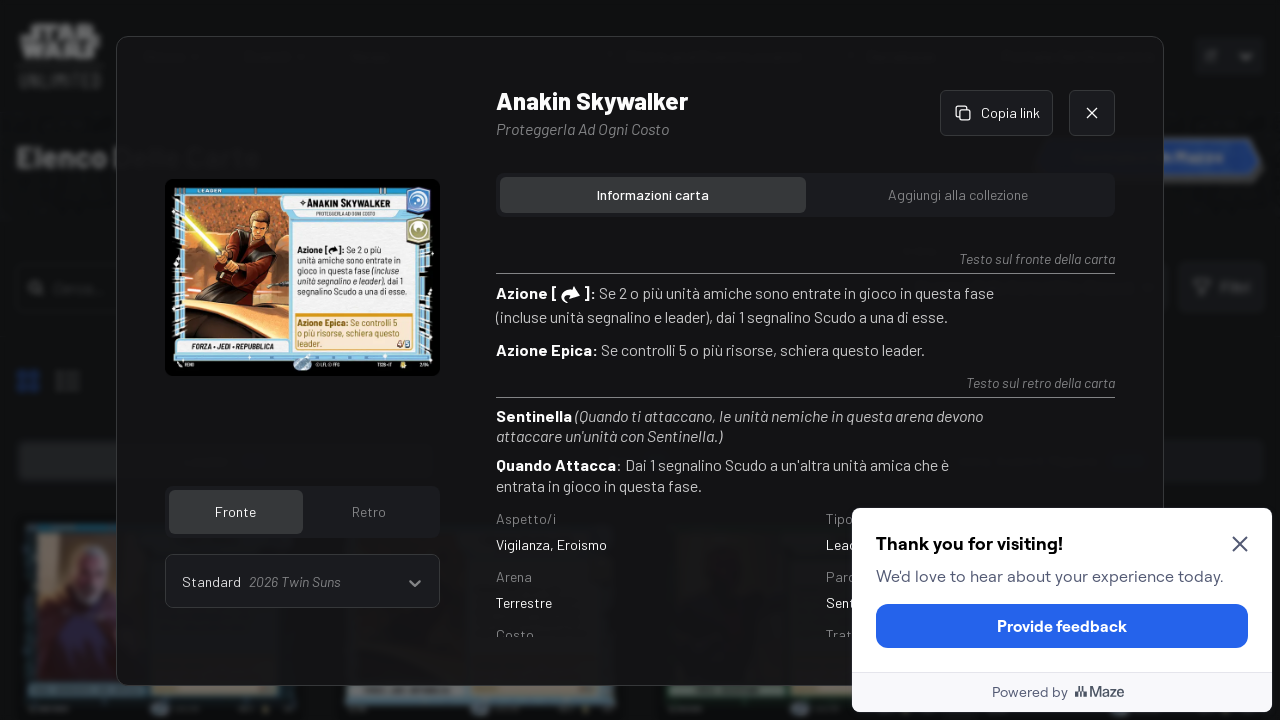

Waited for modal to appear
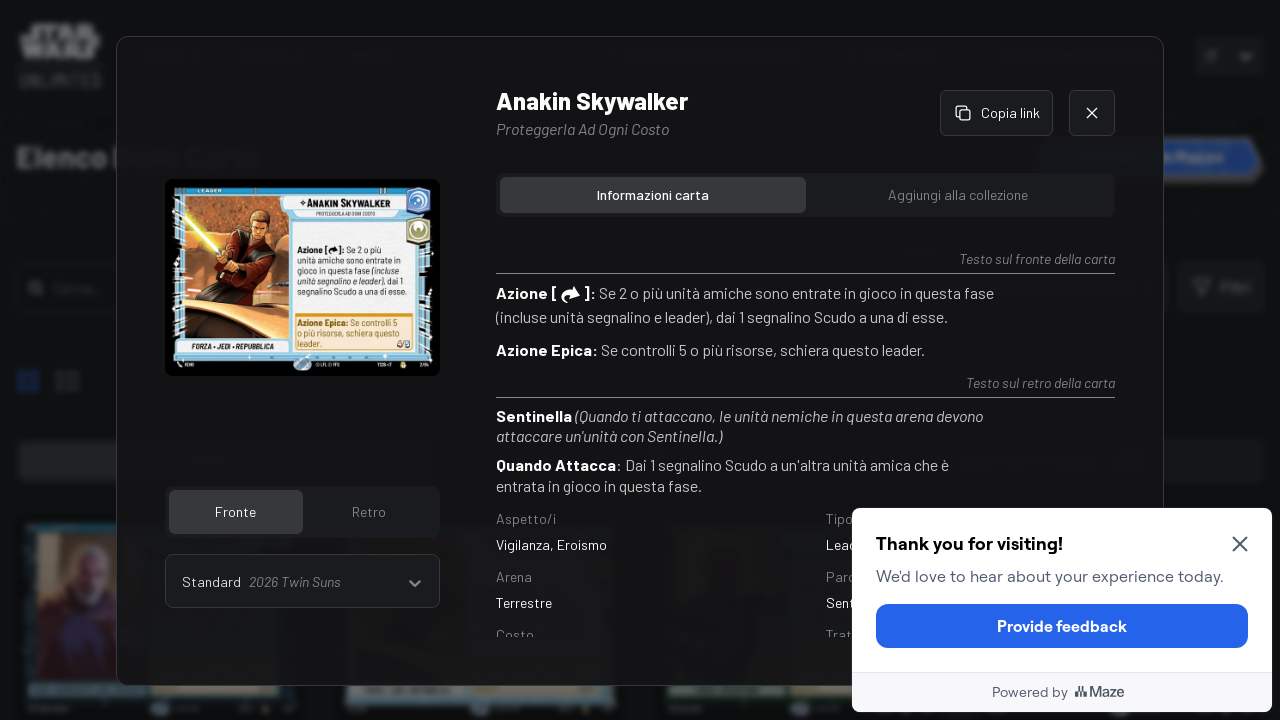

Clicked close button to dismiss modal at (1092, 113) on div > div.mb-6.ml\:mb-8 > div > div.flex.gap-4.items-start > button:nth-child(2)
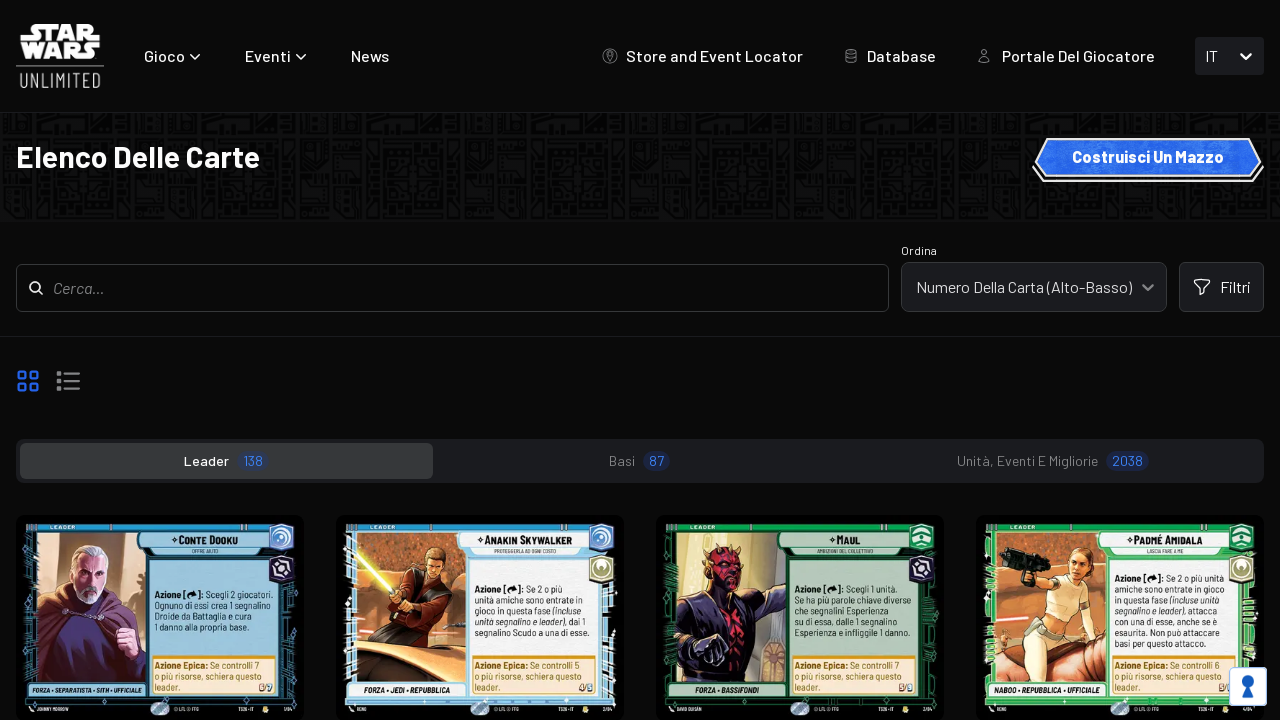

Waited for modal to close
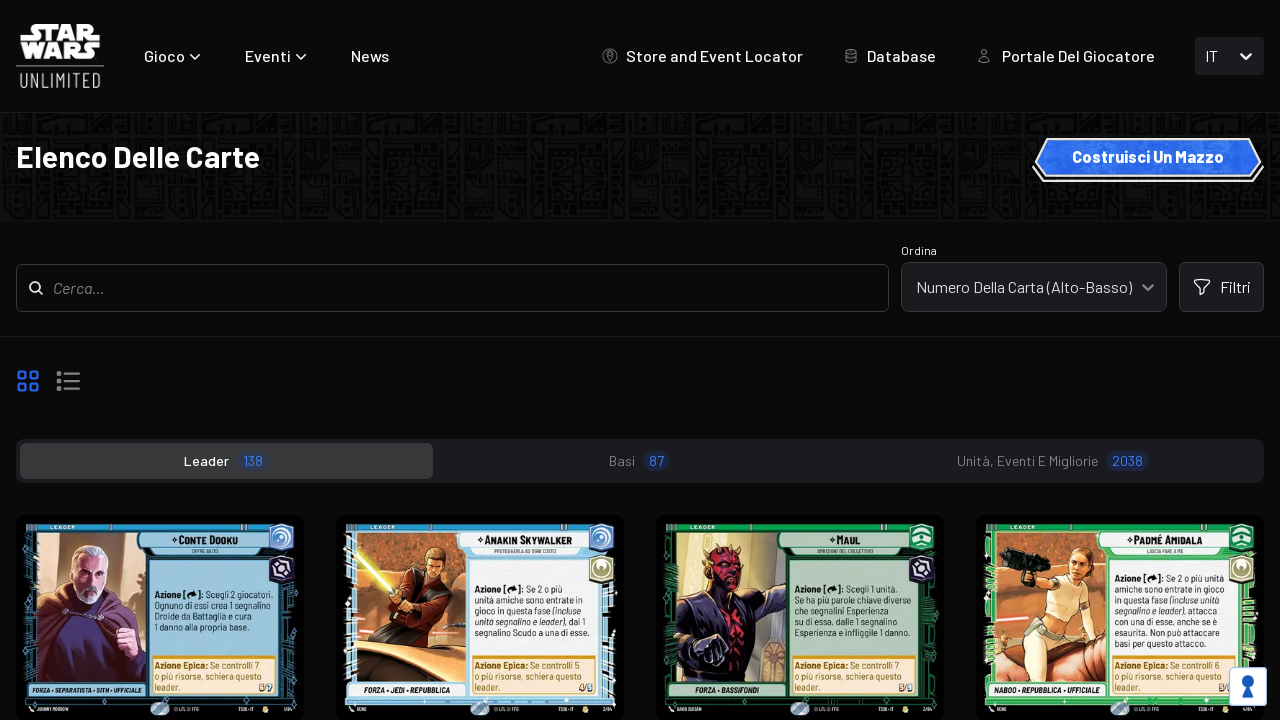

Clicked on card 3 to open detail modal at (800, 618) on img[alt*='Fronte'] >> nth=2
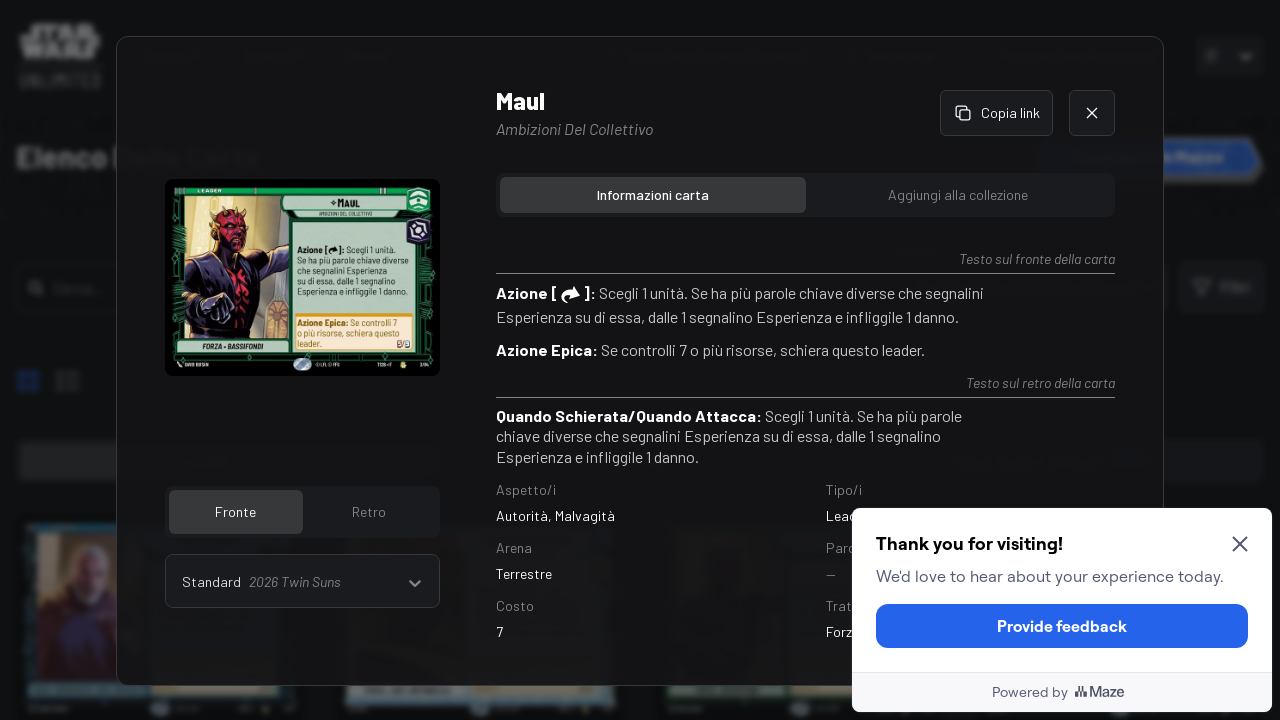

Waited for modal to appear
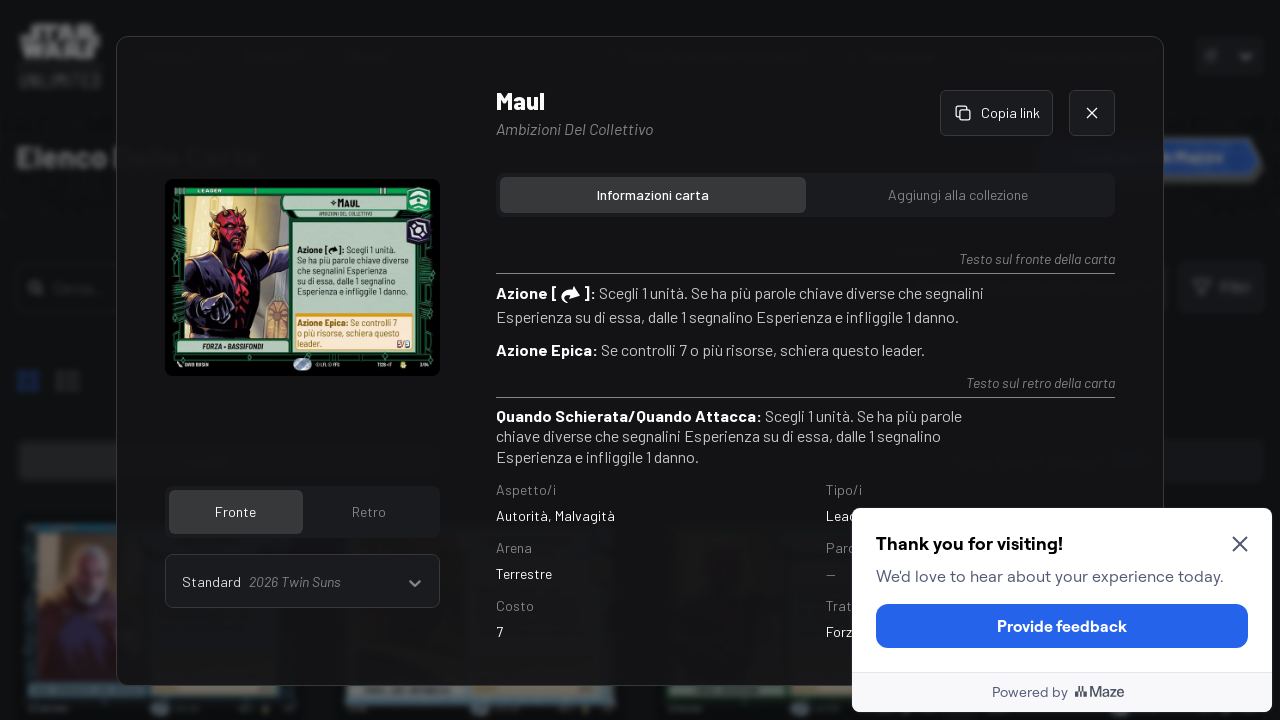

Clicked close button to dismiss modal at (1092, 113) on div > div.mb-6.ml\:mb-8 > div > div.flex.gap-4.items-start > button:nth-child(2)
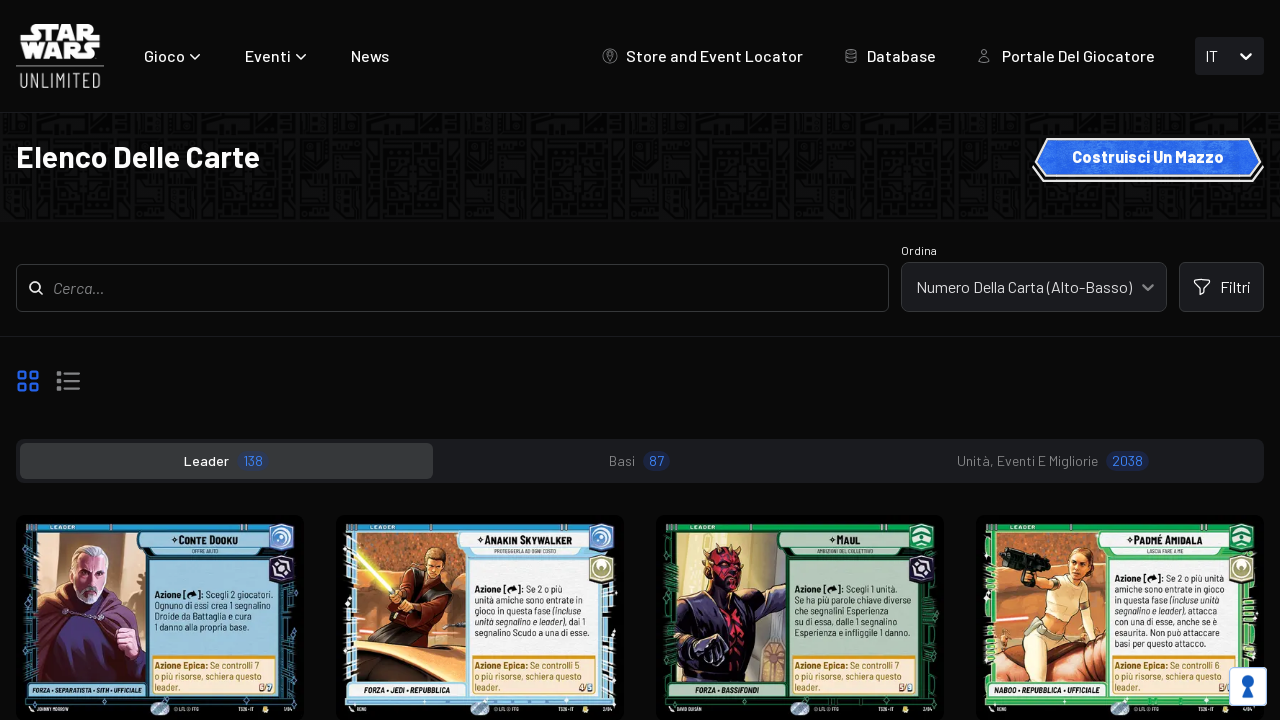

Waited for modal to close
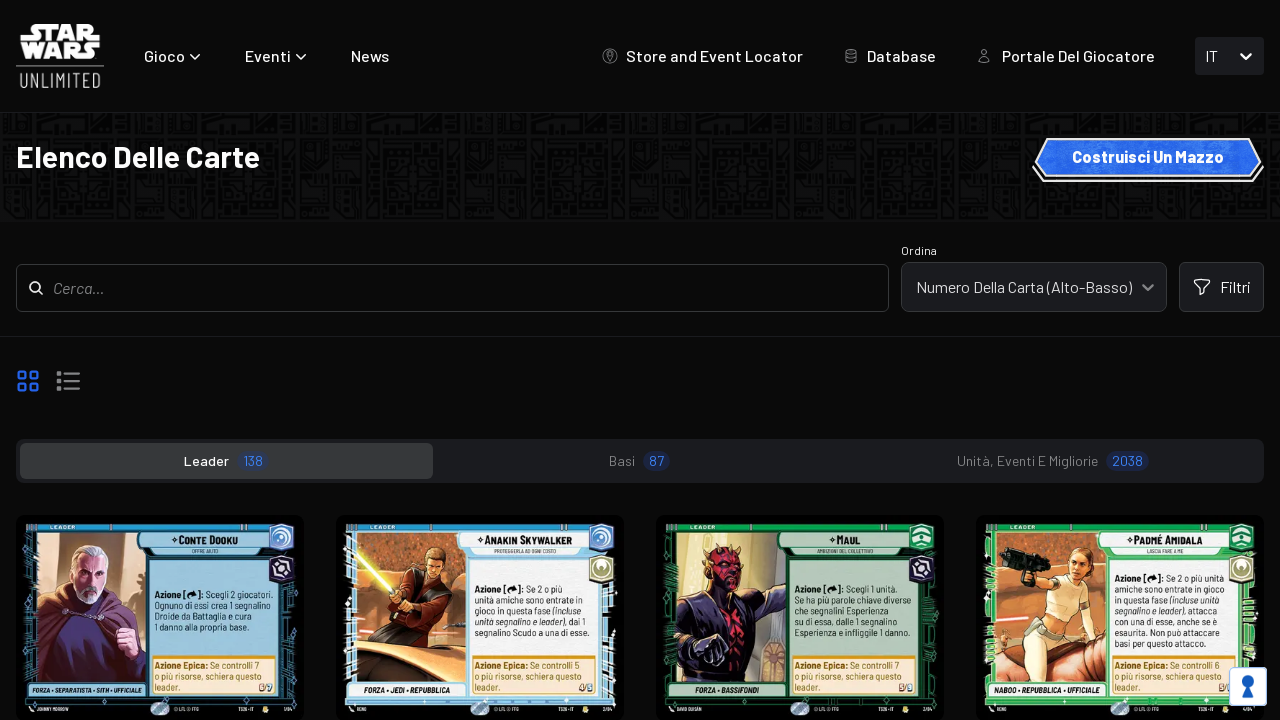

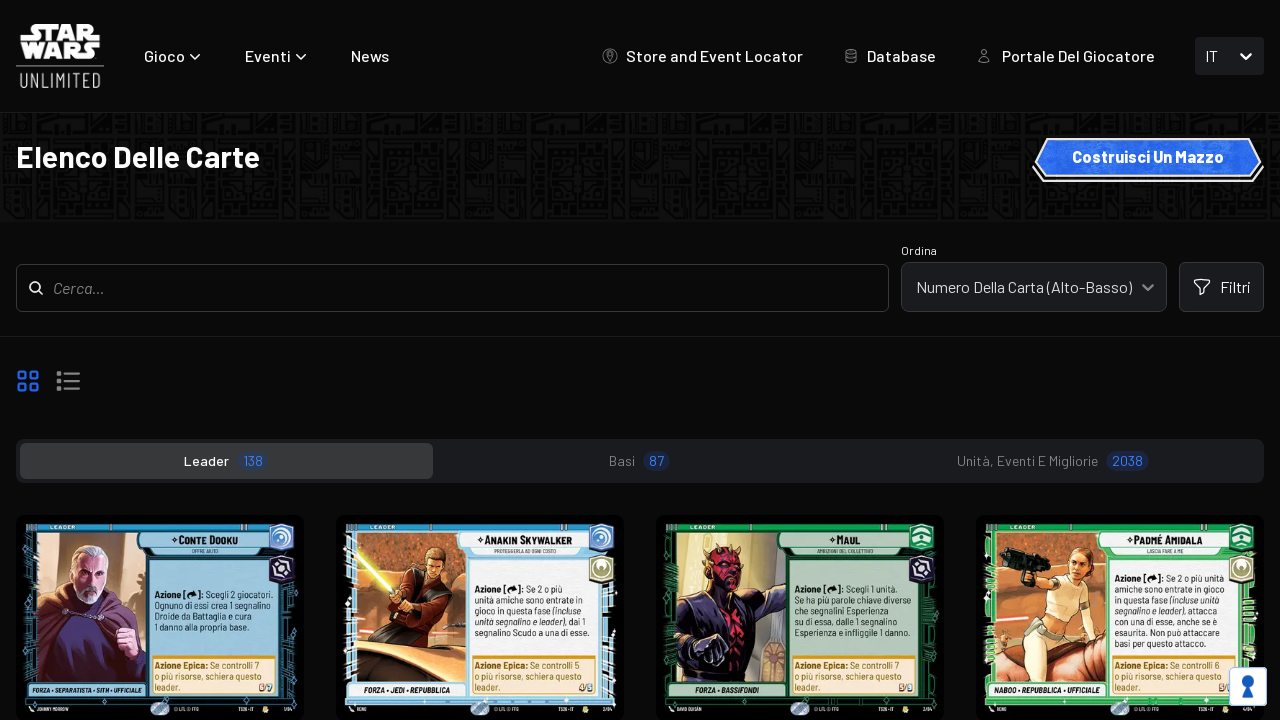